Tests a text box form by filling in user information fields (name, email, current address, permanent address) and submitting the form

Starting URL: https://demoqa.com/text-box

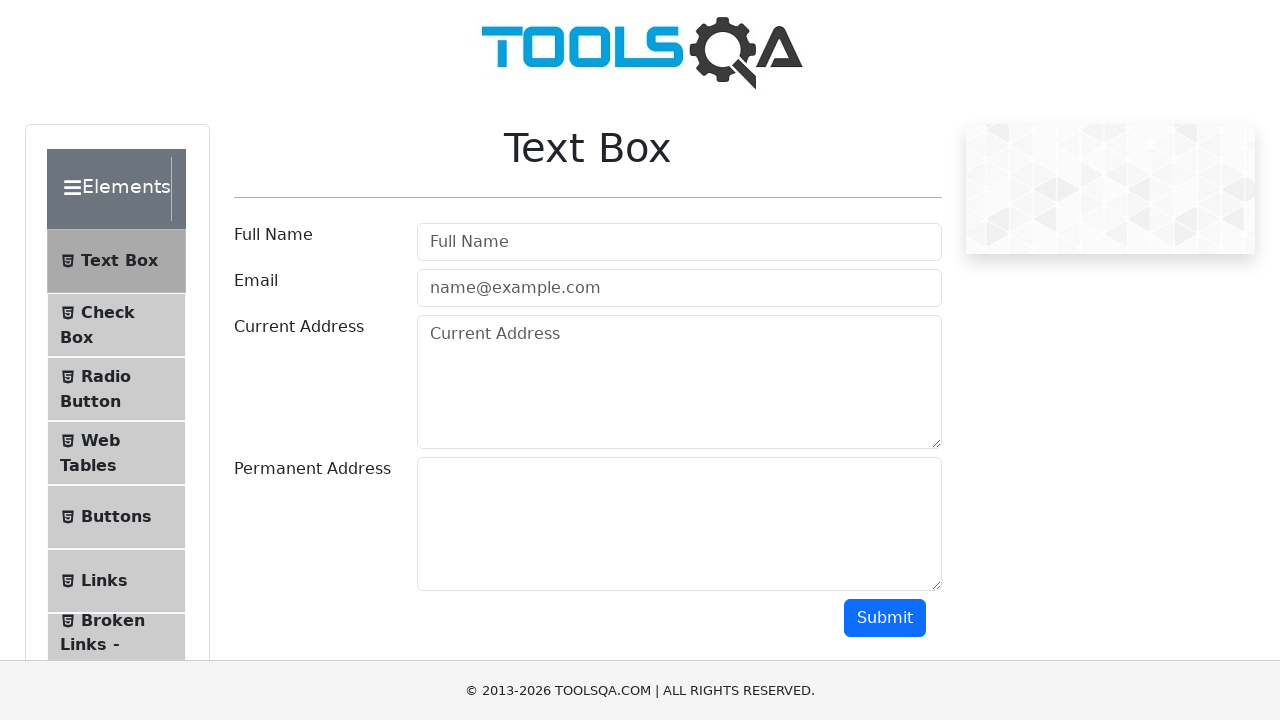

Clicked on the username field at (679, 242) on #userName
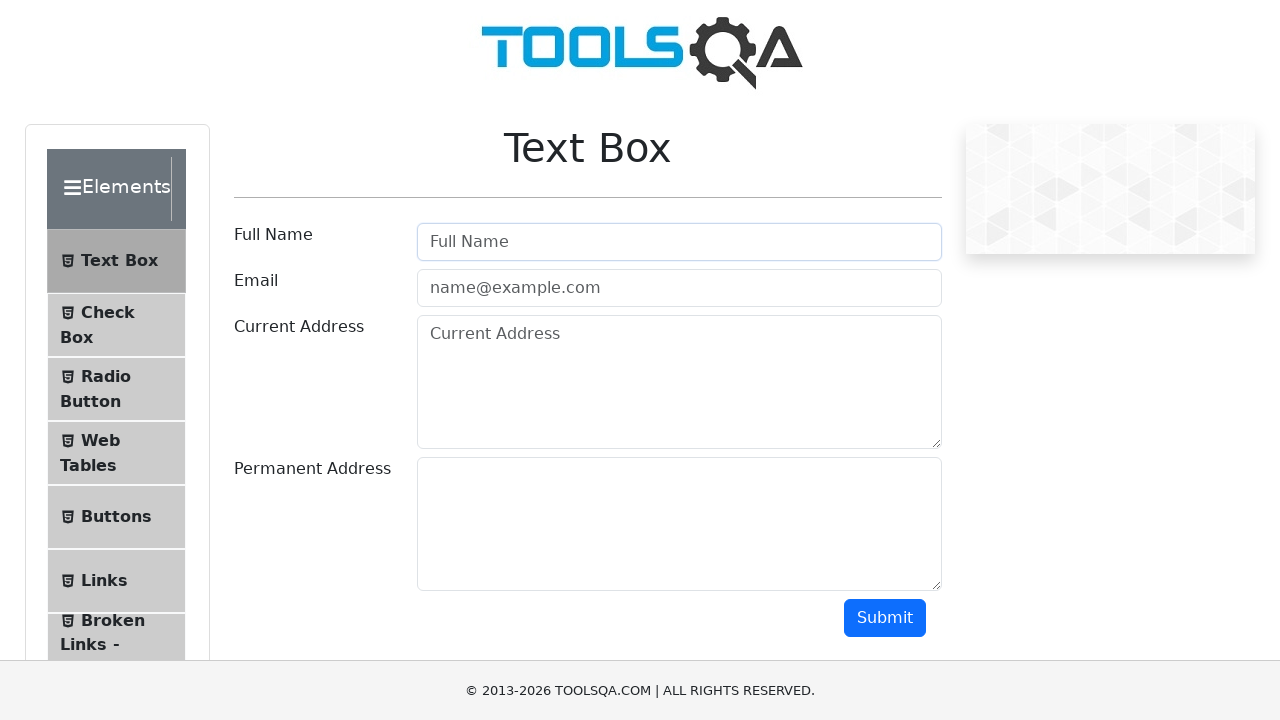

Filled username field with 'John Smith' on #userName
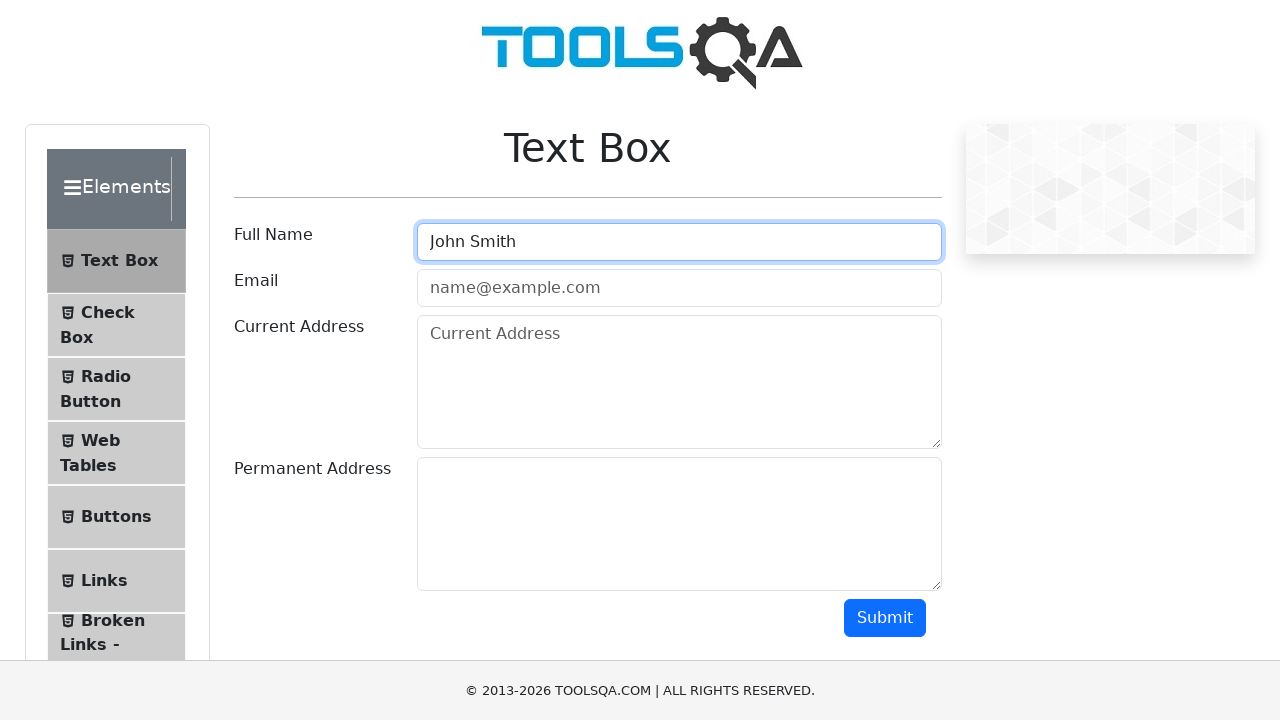

Clicked on the email field at (679, 288) on input.mr-sm-2[type='email']
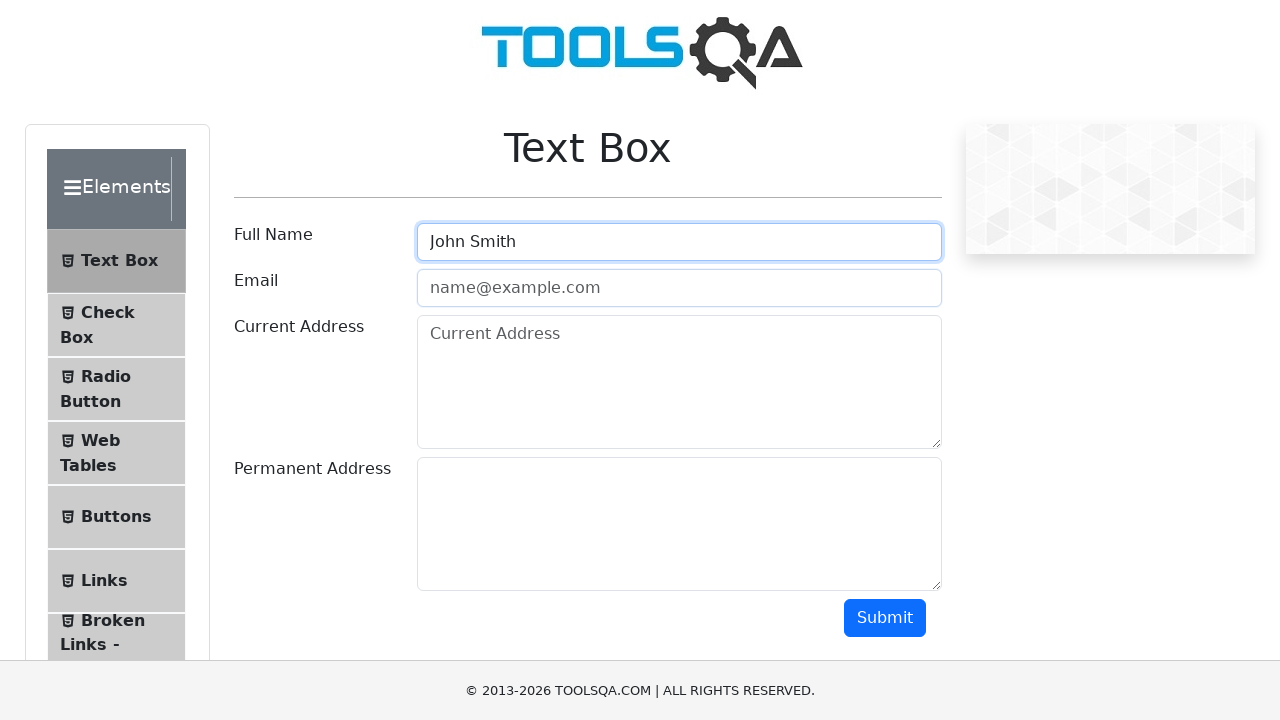

Filled email field with 'johnsmith@example.com' on input.mr-sm-2[type='email']
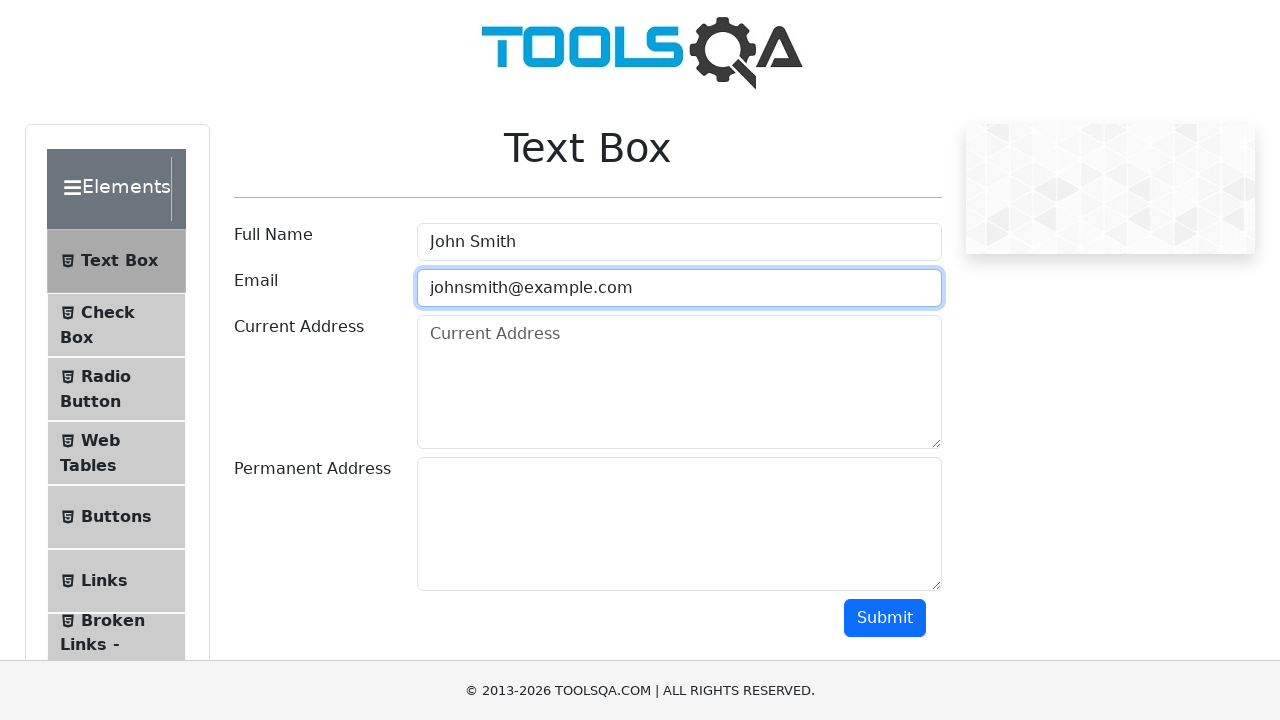

Clicked on the current address field at (679, 382) on textarea.form-control[placeholder='Current Address']
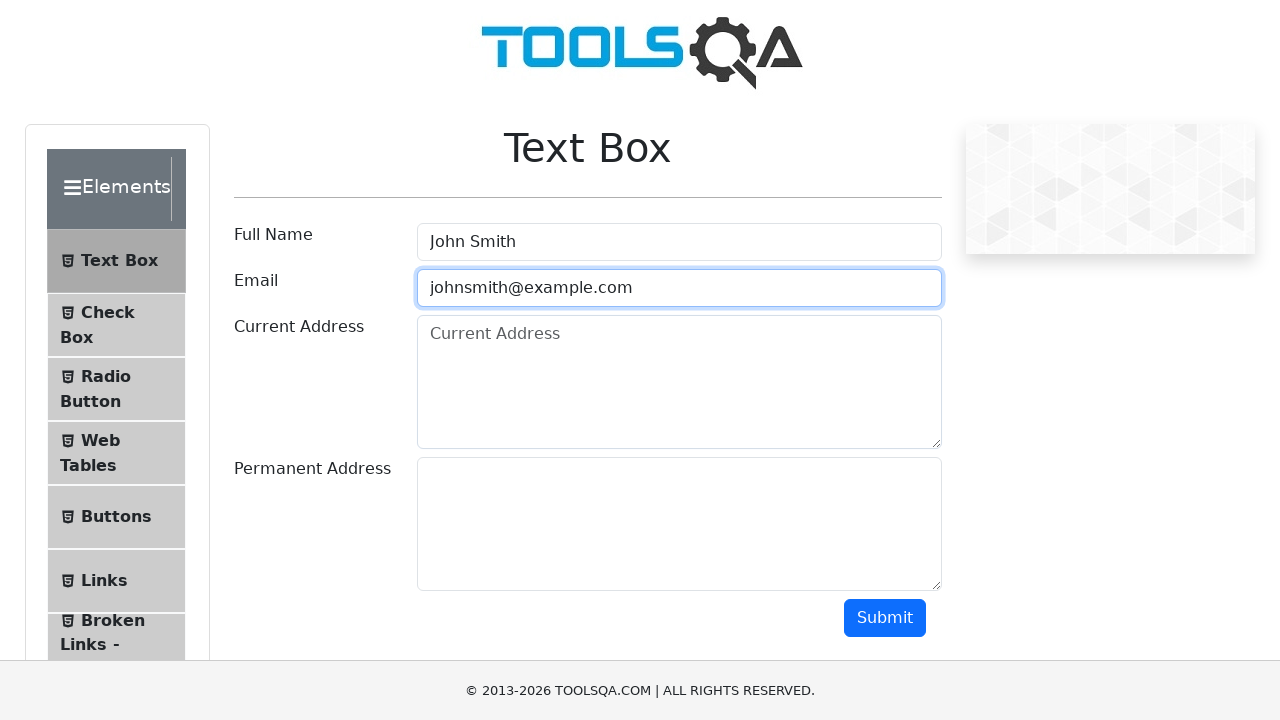

Filled current address field with '123 Main Street, New York' on textarea.form-control[placeholder='Current Address']
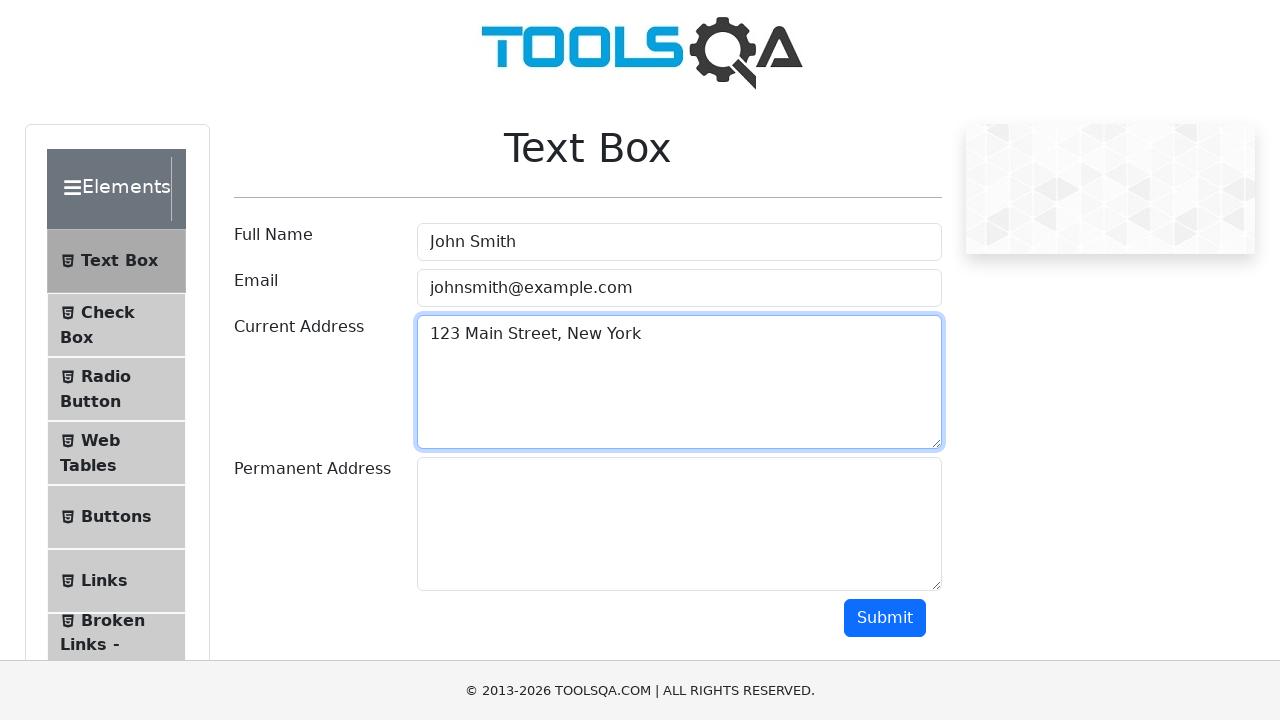

Scrolled to permanent address field
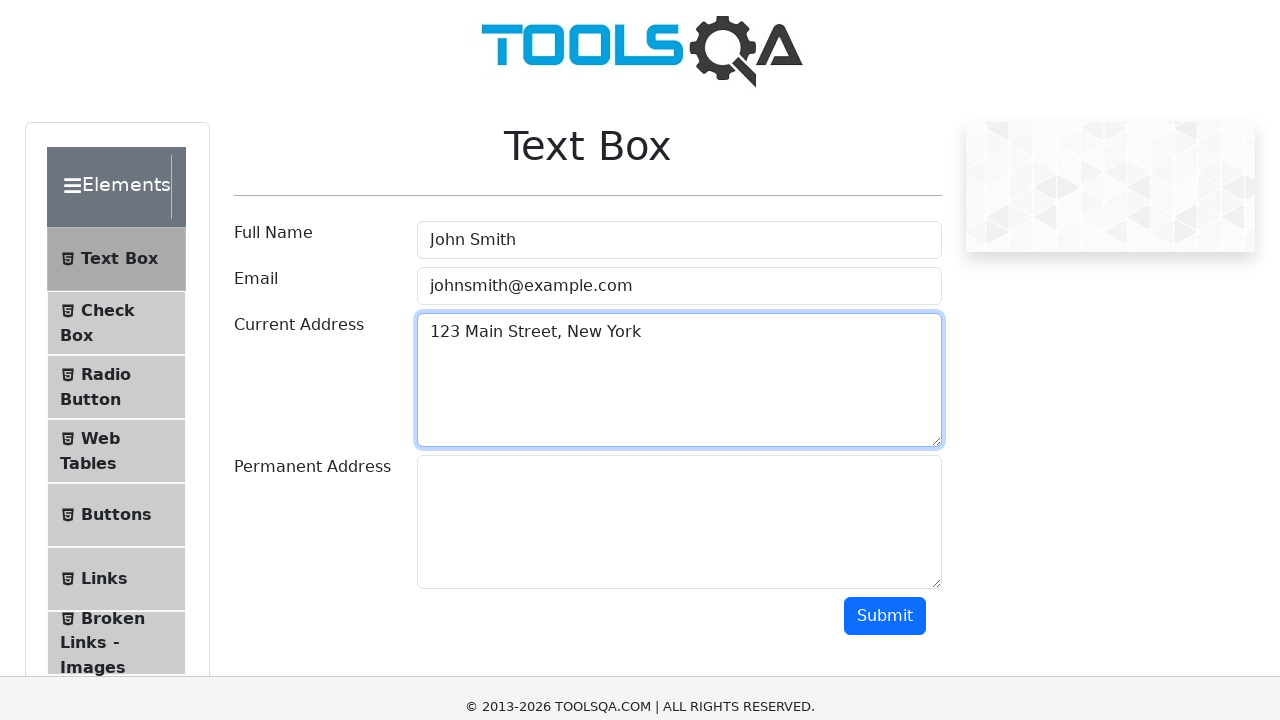

Clicked on the permanent address field at (679, 66) on #permanentAddress
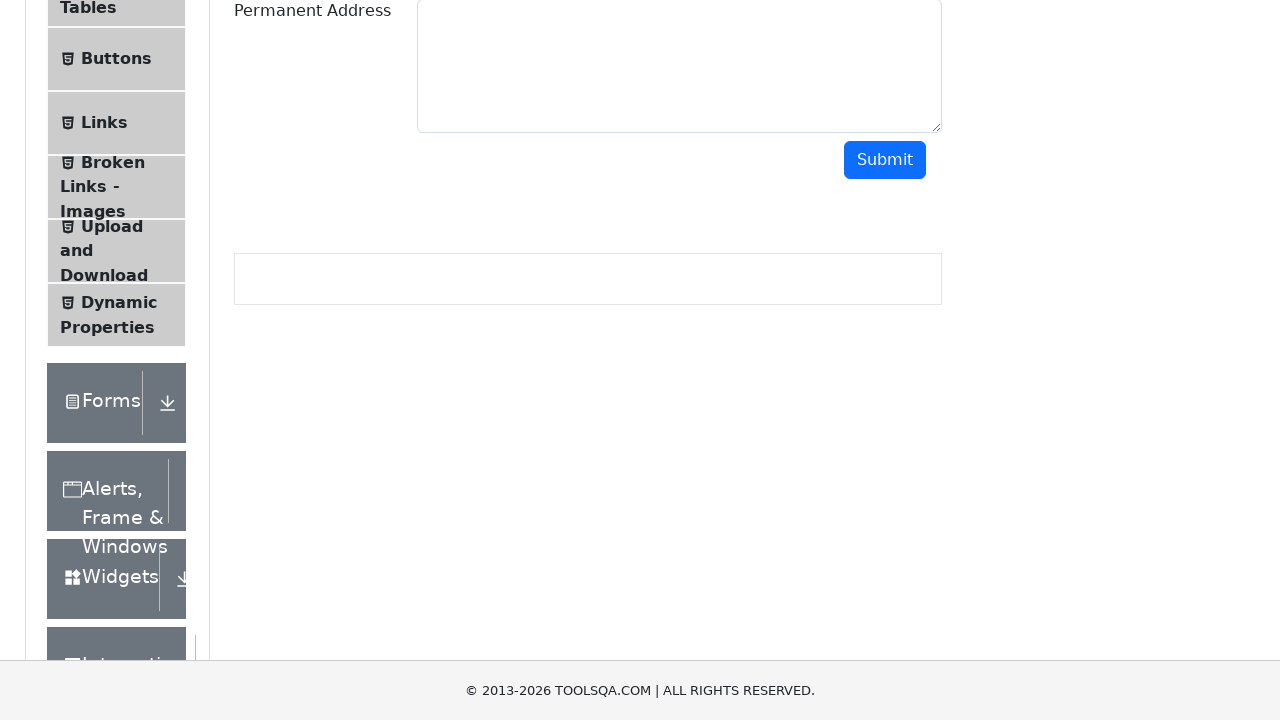

Filled permanent address field with '456 Oak Avenue, Boston' on #permanentAddress
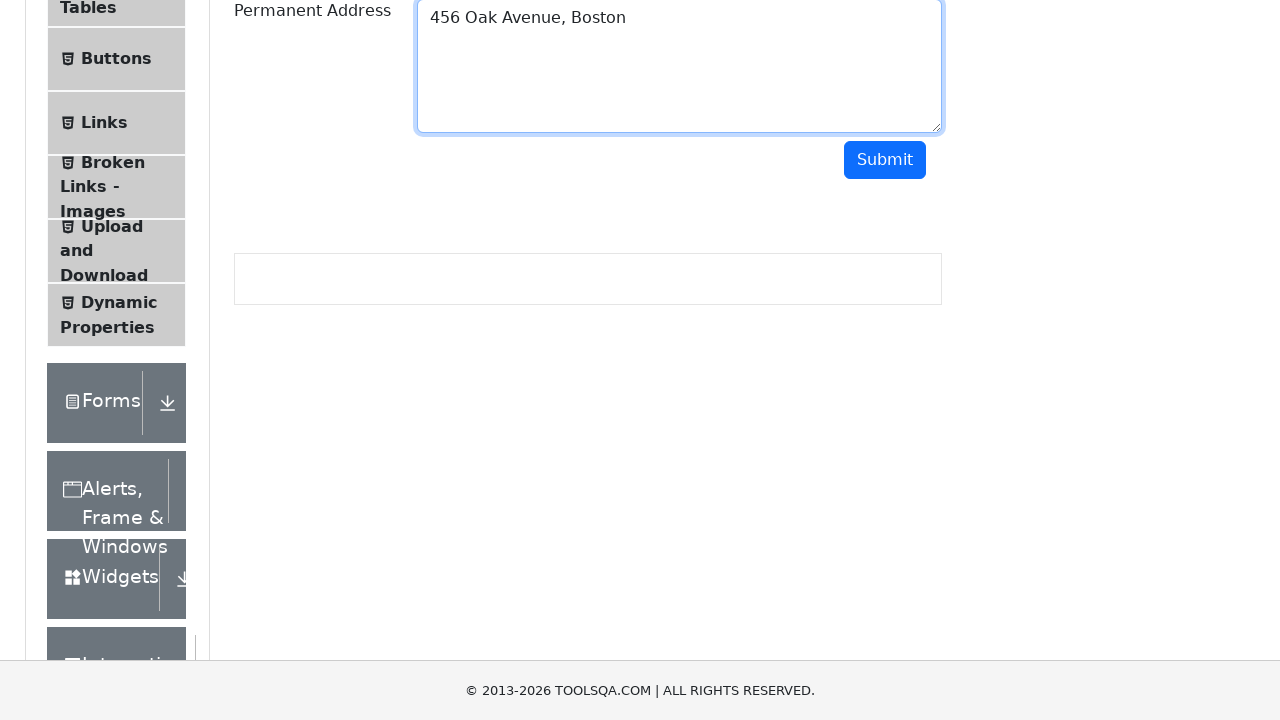

Clicked submit button to submit the form at (885, 160) on button.btn
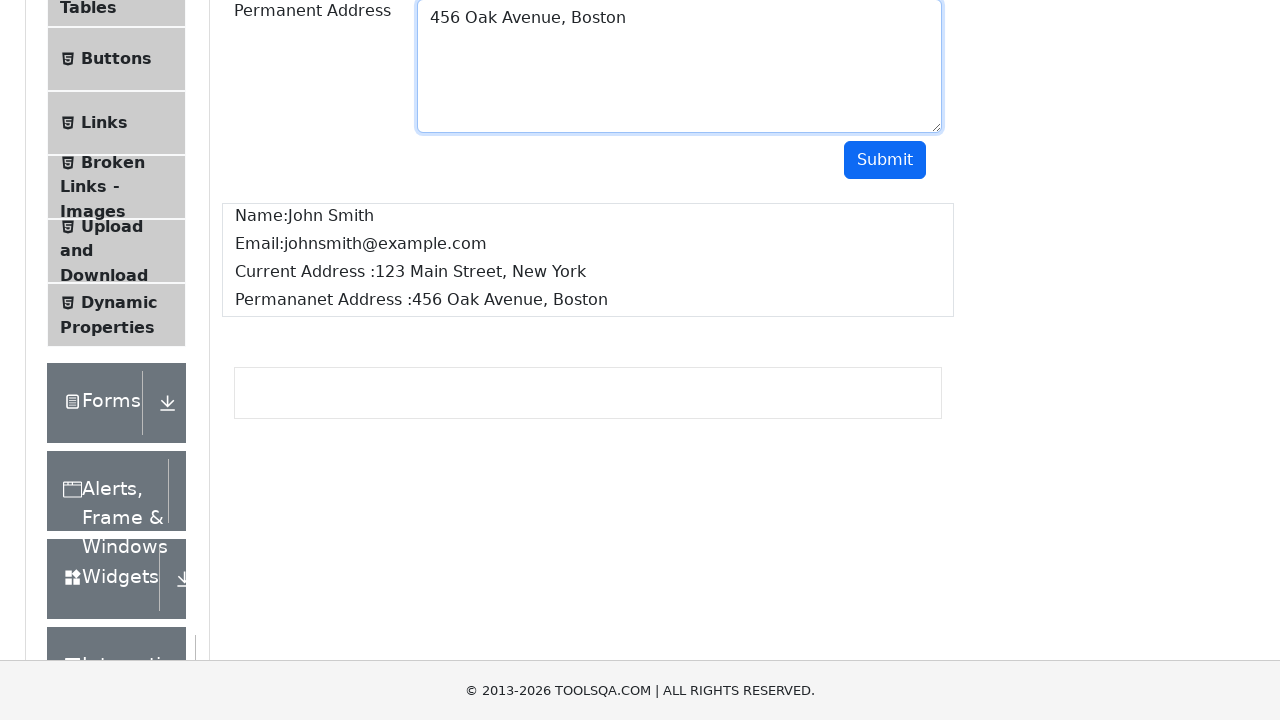

Form submission completed and results appeared
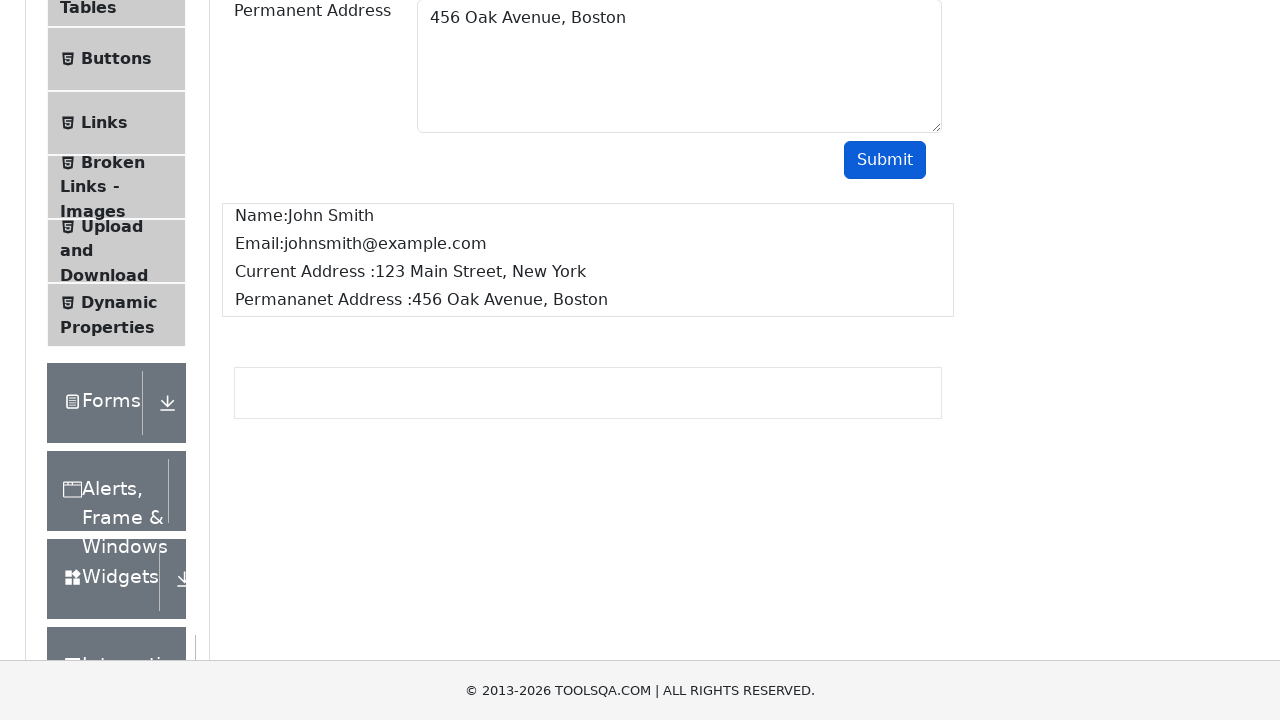

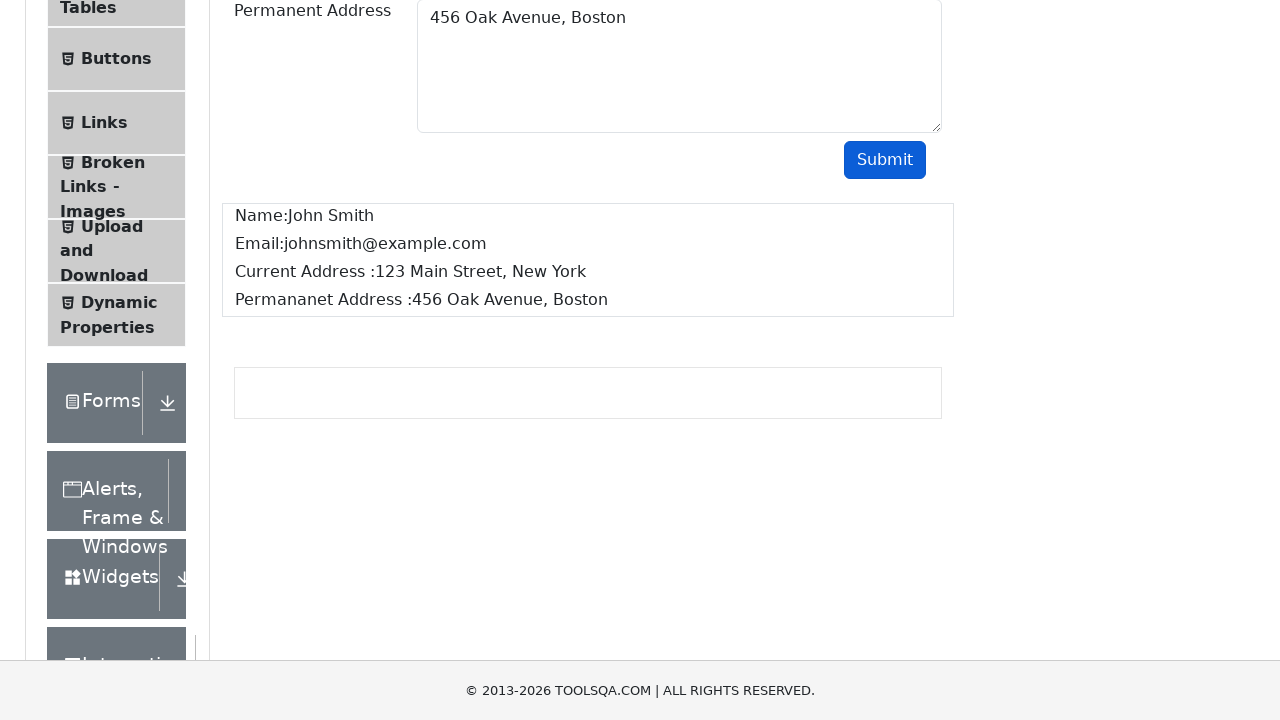